Tests form submission on Angular practice page by filling name, email, selecting gender and checking a checkbox, then verifying success message

Starting URL: https://rahulshettyacademy.com/angularpractice/

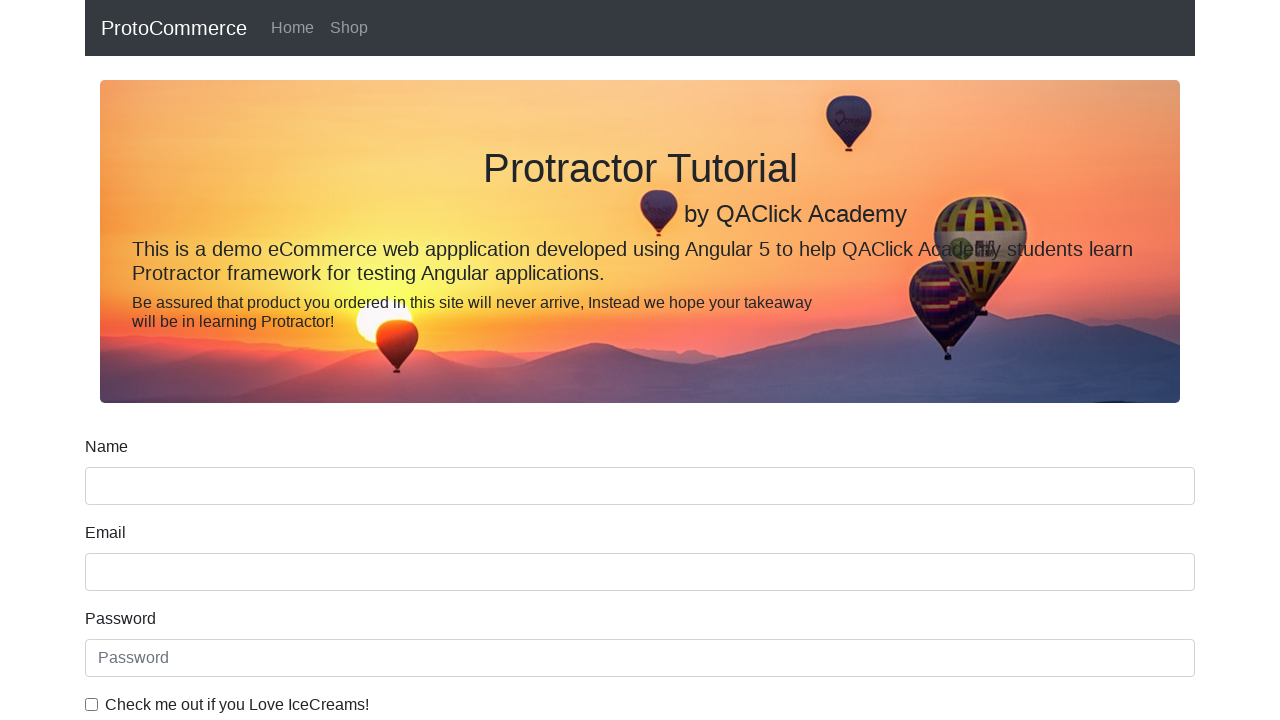

Filled name field with 'Indrasen' on //form[contains(@class,'ng-untouched')]/div[1]/input
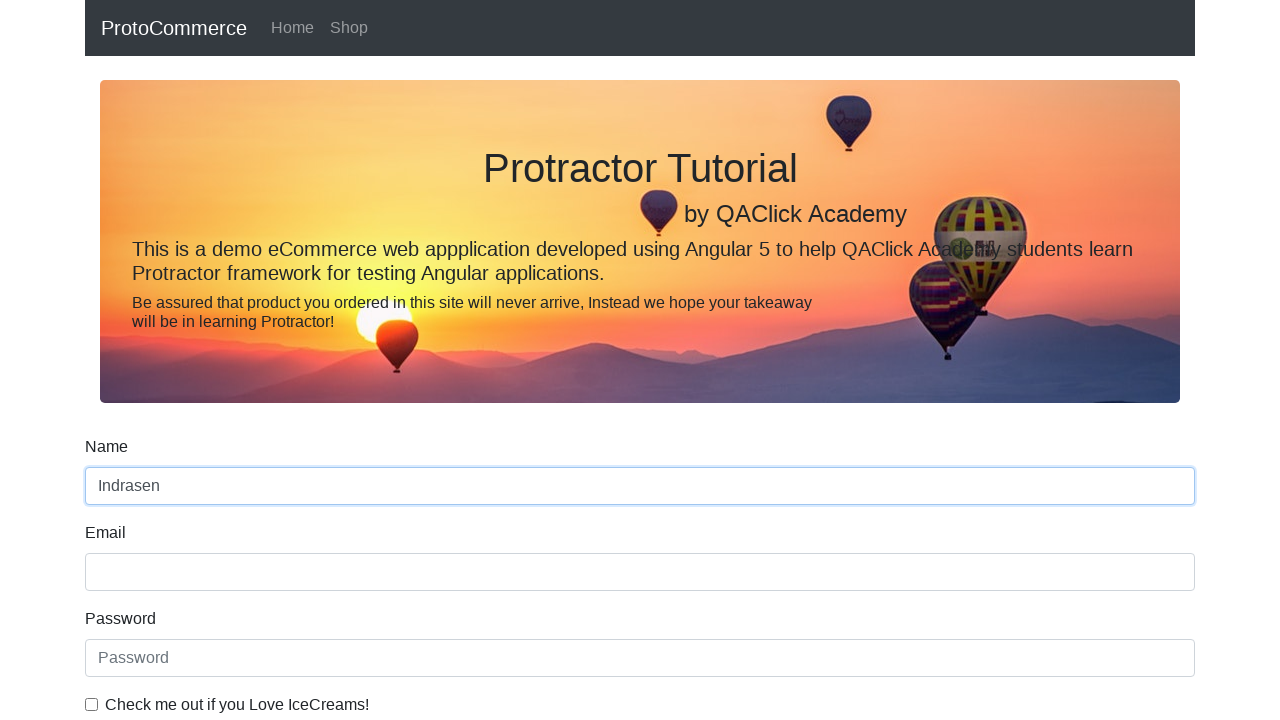

Filled email field with 'abc@gmail.com' on input[name='email']
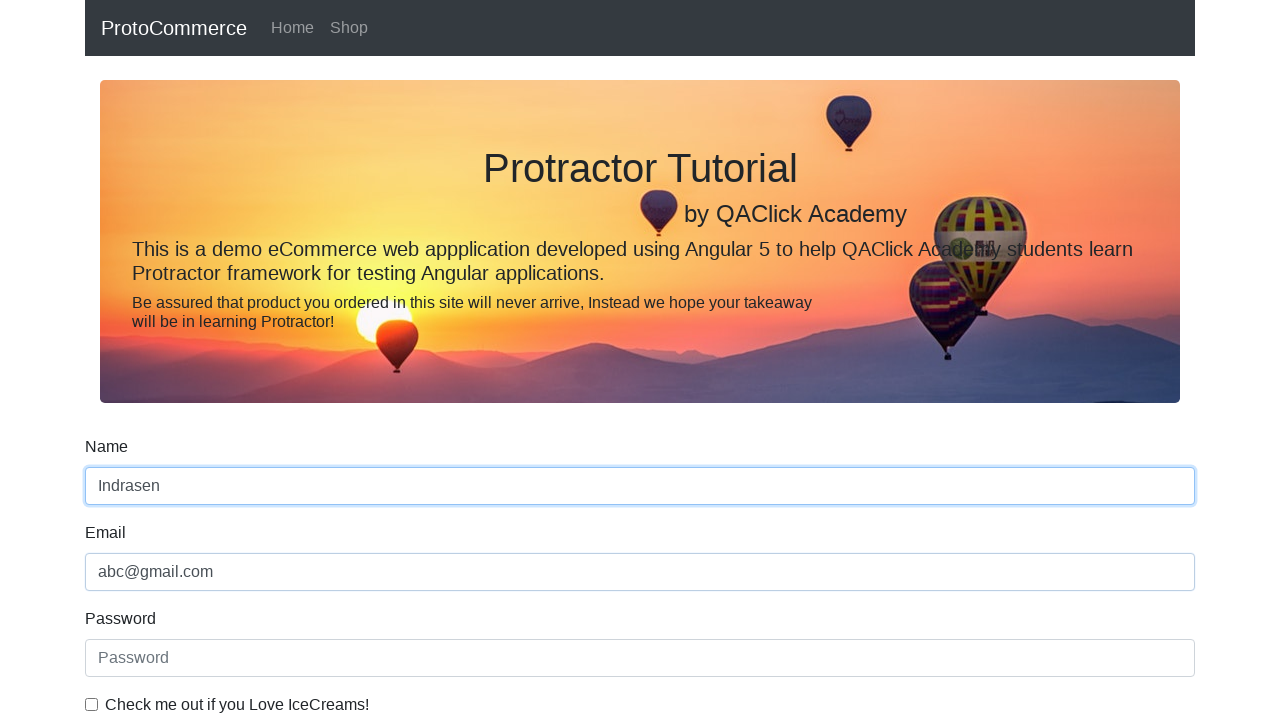

Clicked checkbox to enable agreement at (92, 704) on #exampleCheck1
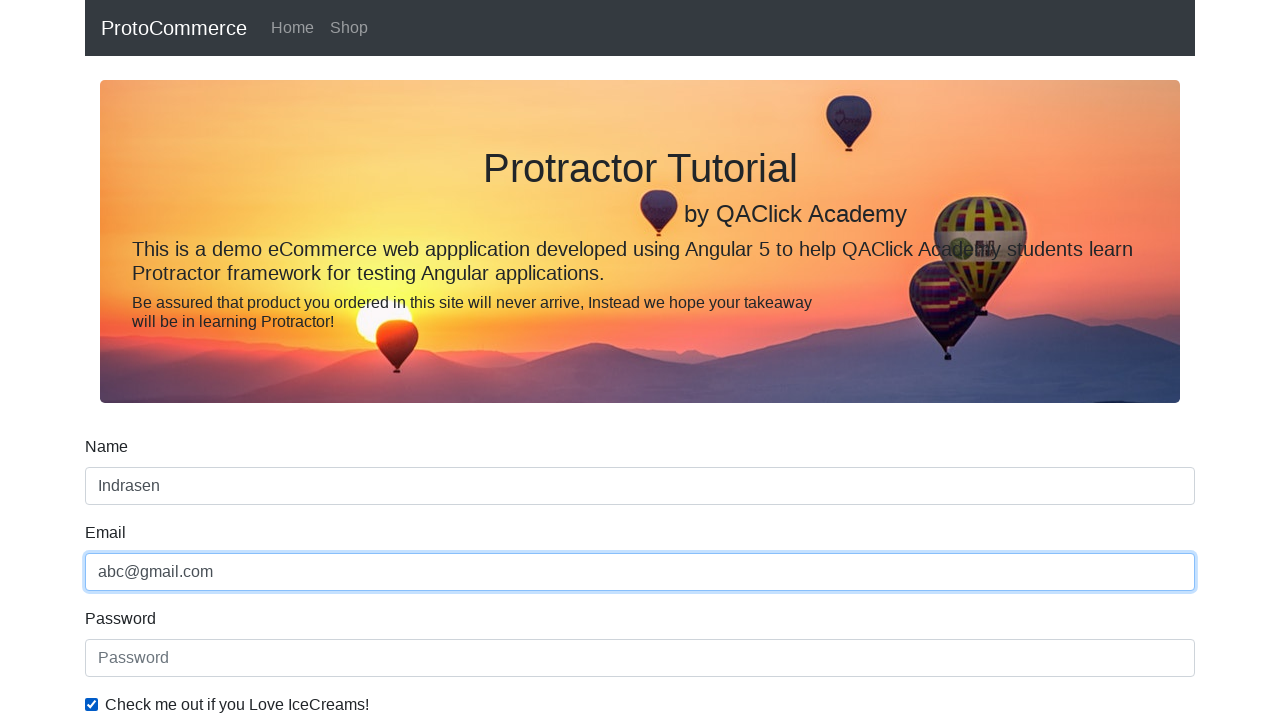

Selected 'Male' from gender dropdown on #exampleFormControlSelect1
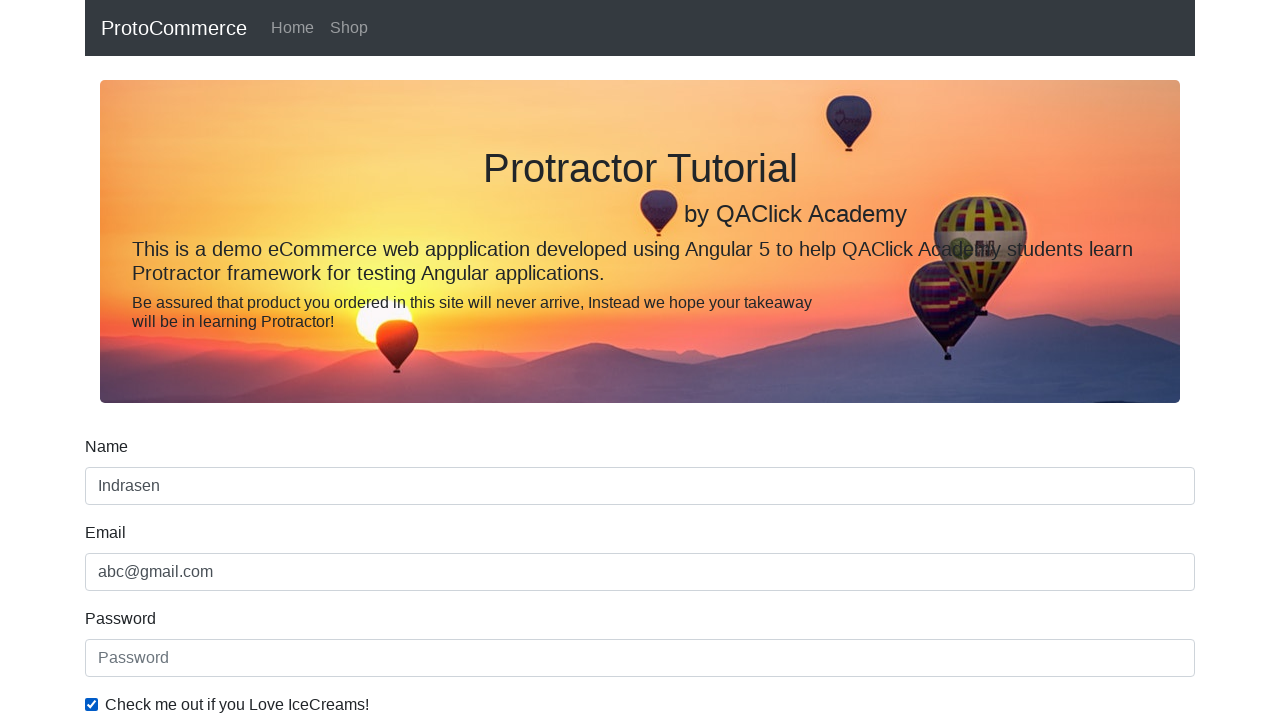

Clicked submit button to submit form at (123, 491) on input[type='submit']
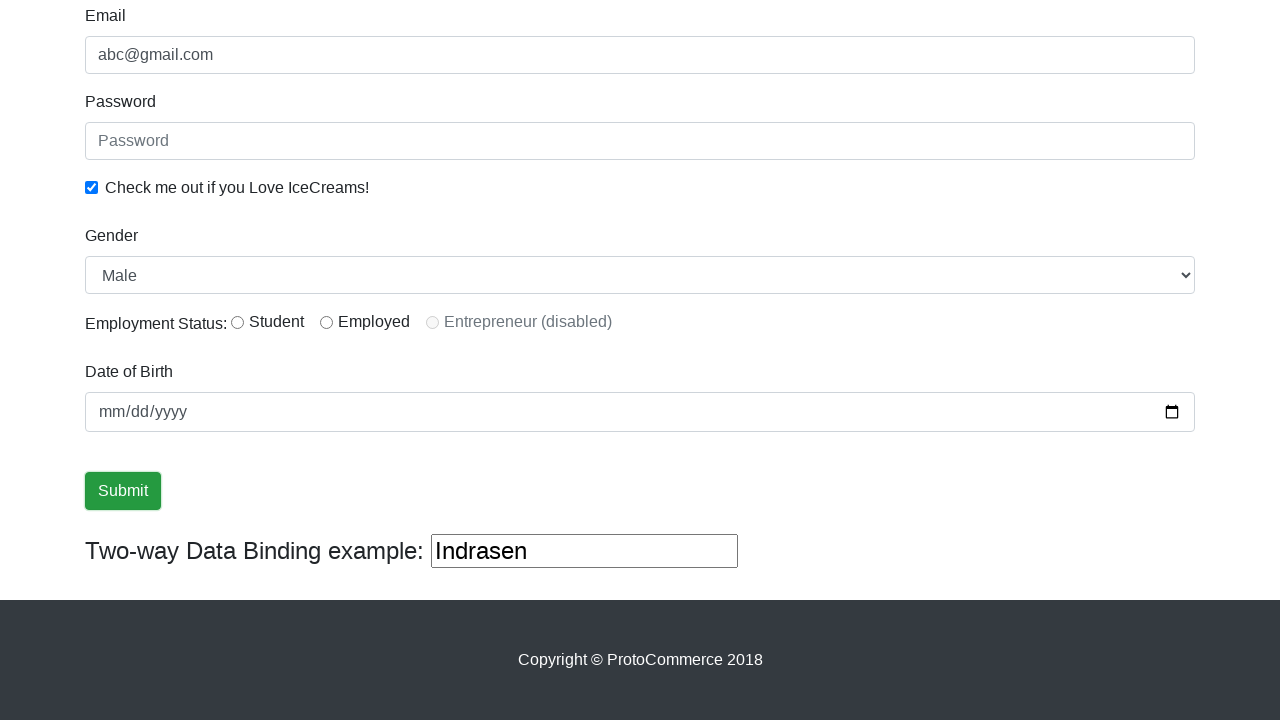

Success message appeared and loaded
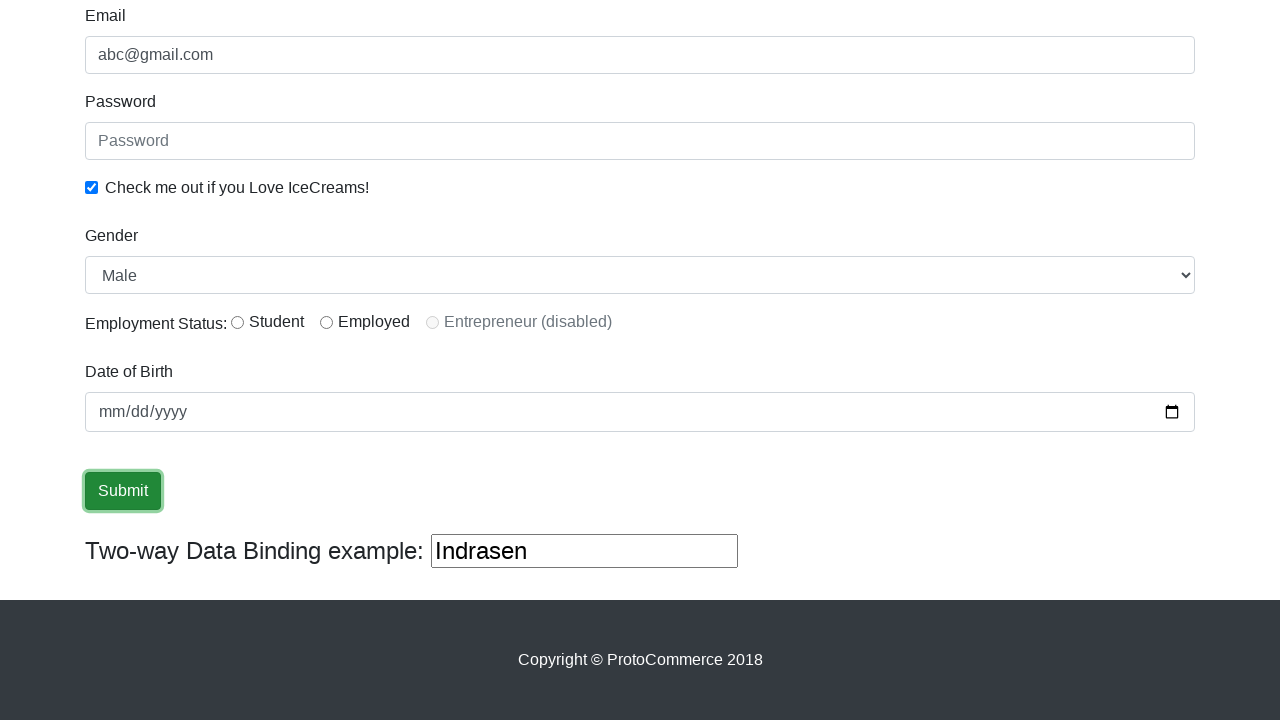

Verified success message contains 'Success!' text
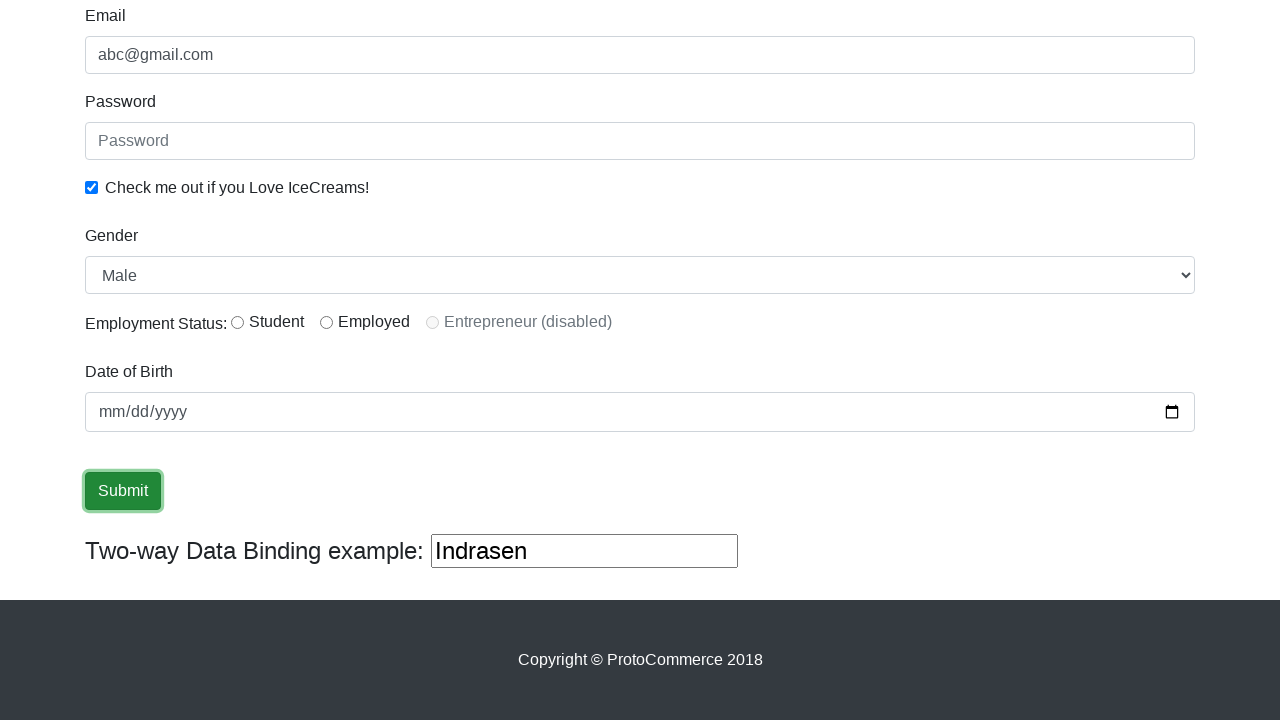

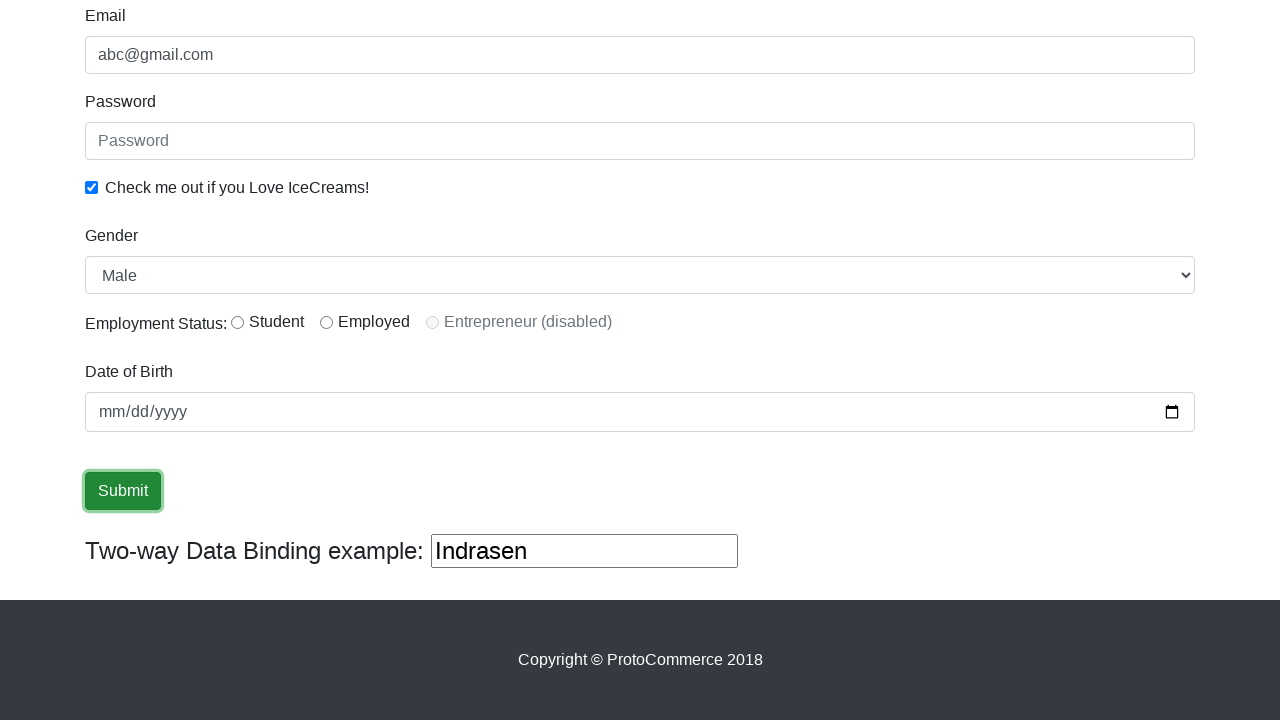